Tests confirmation popup by clicking confirm button and dismissing the confirmation dialog

Starting URL: https://demoqa.com/alerts

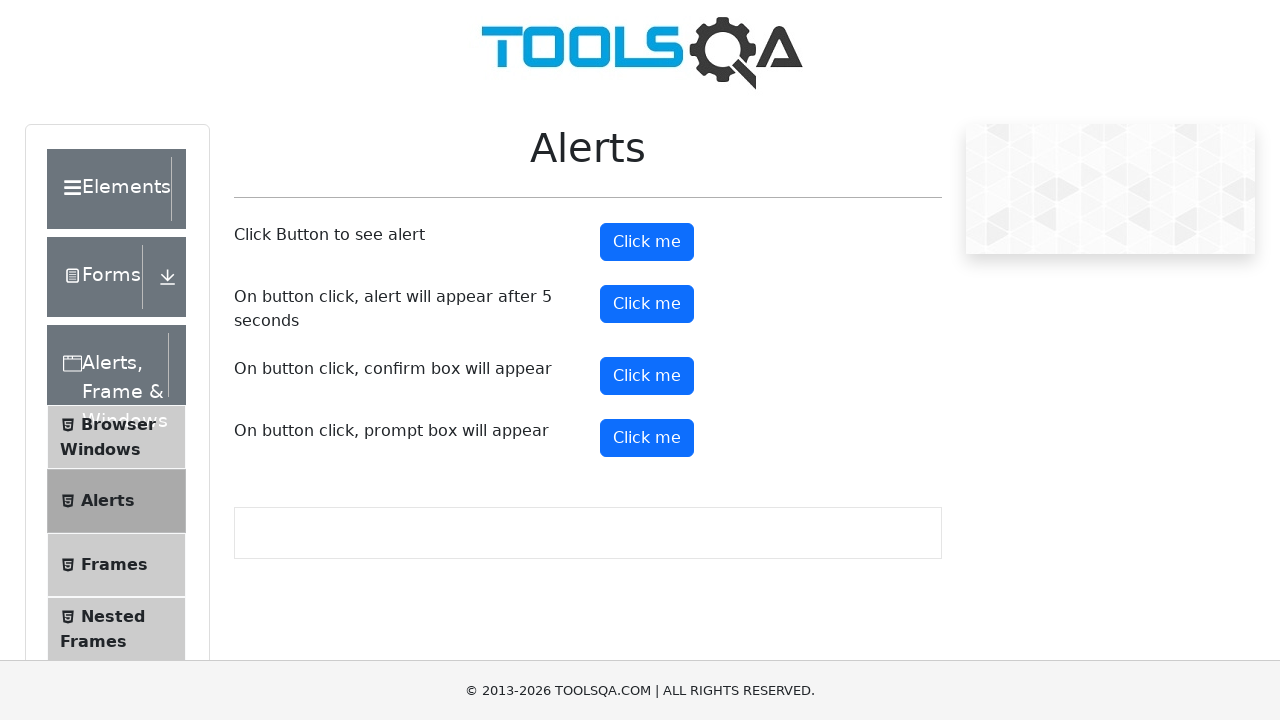

Set up dialog handler to dismiss confirmation dialogs
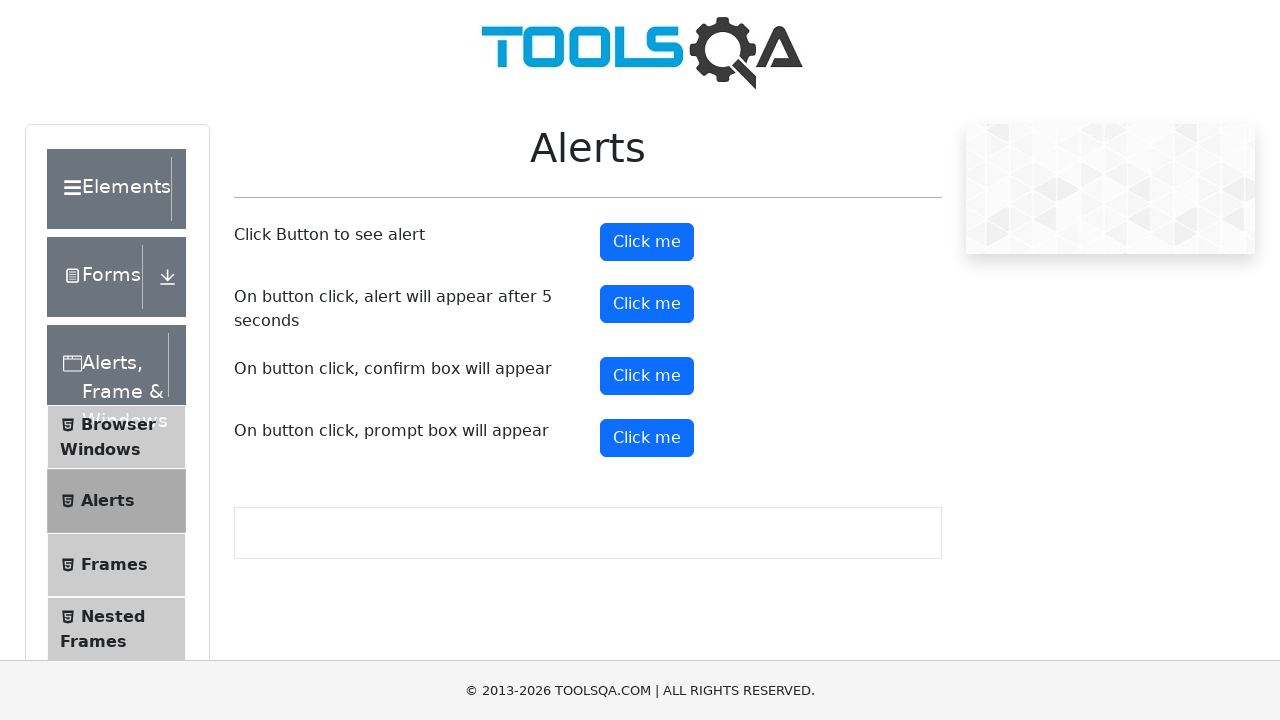

Clicked confirm button to trigger confirmation dialog at (647, 376) on #confirmButton
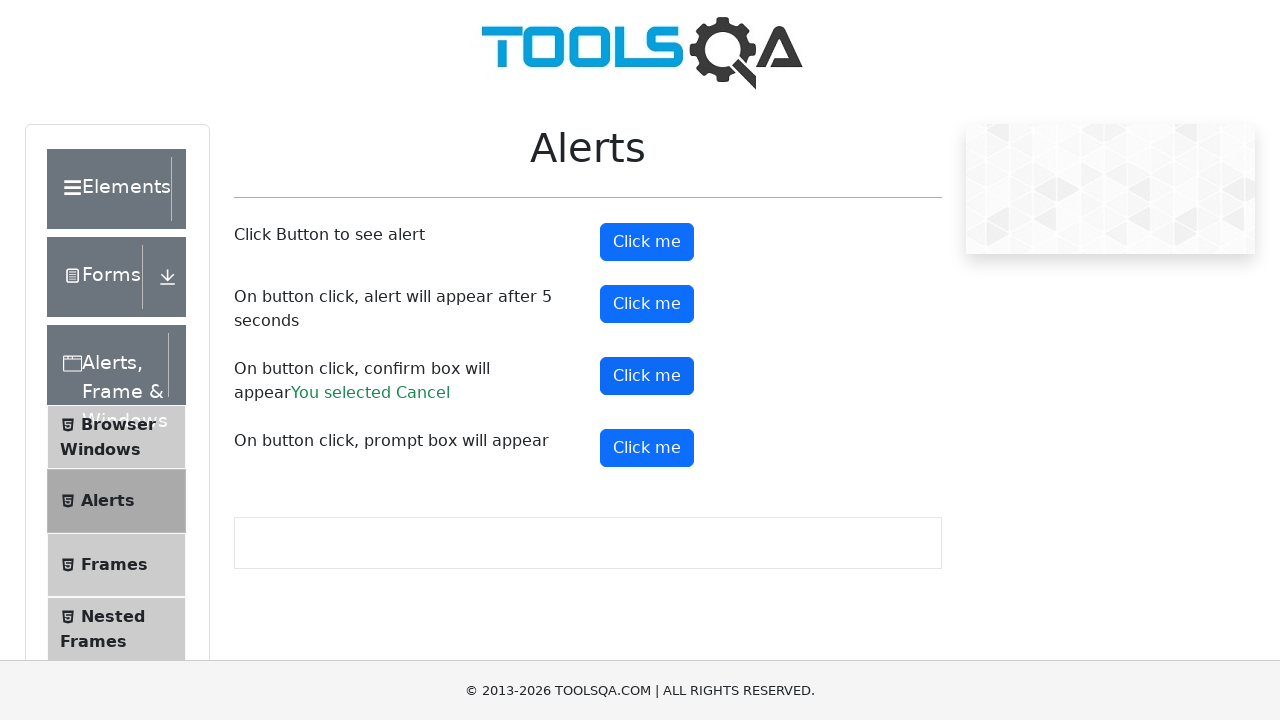

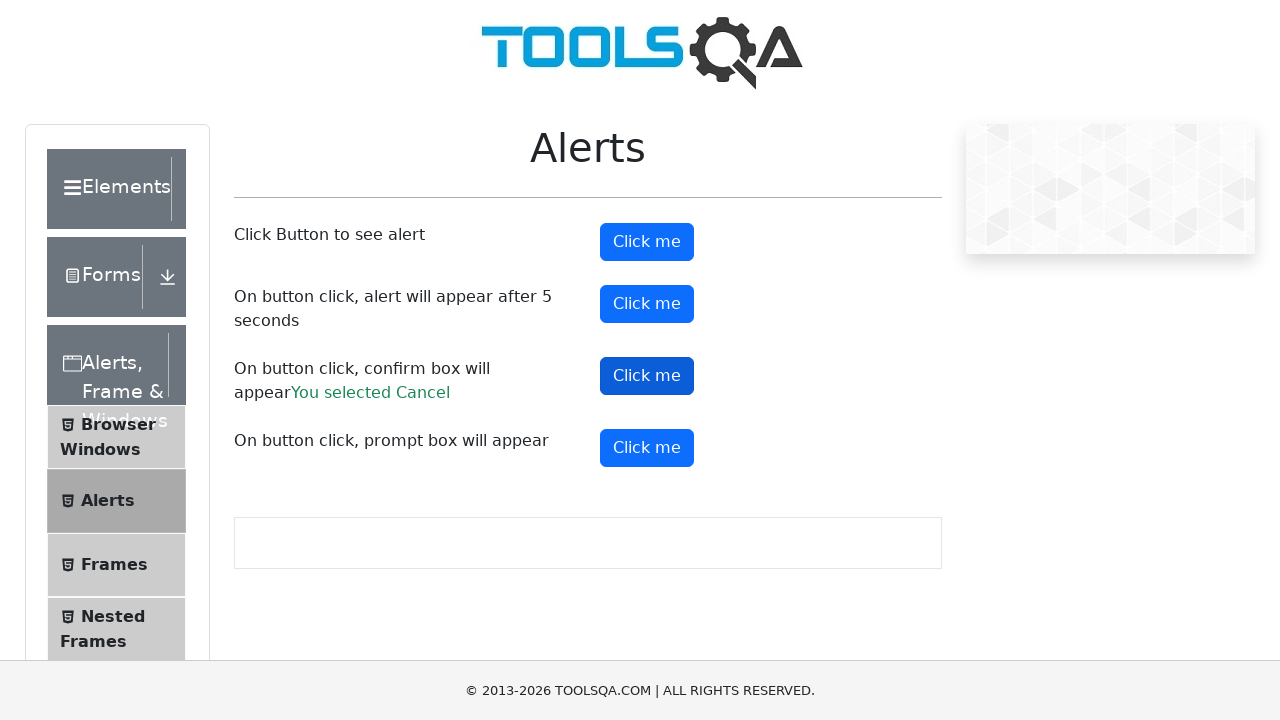